Scrolls to the Getting Started link in the footer section

Starting URL: https://webdriver.io

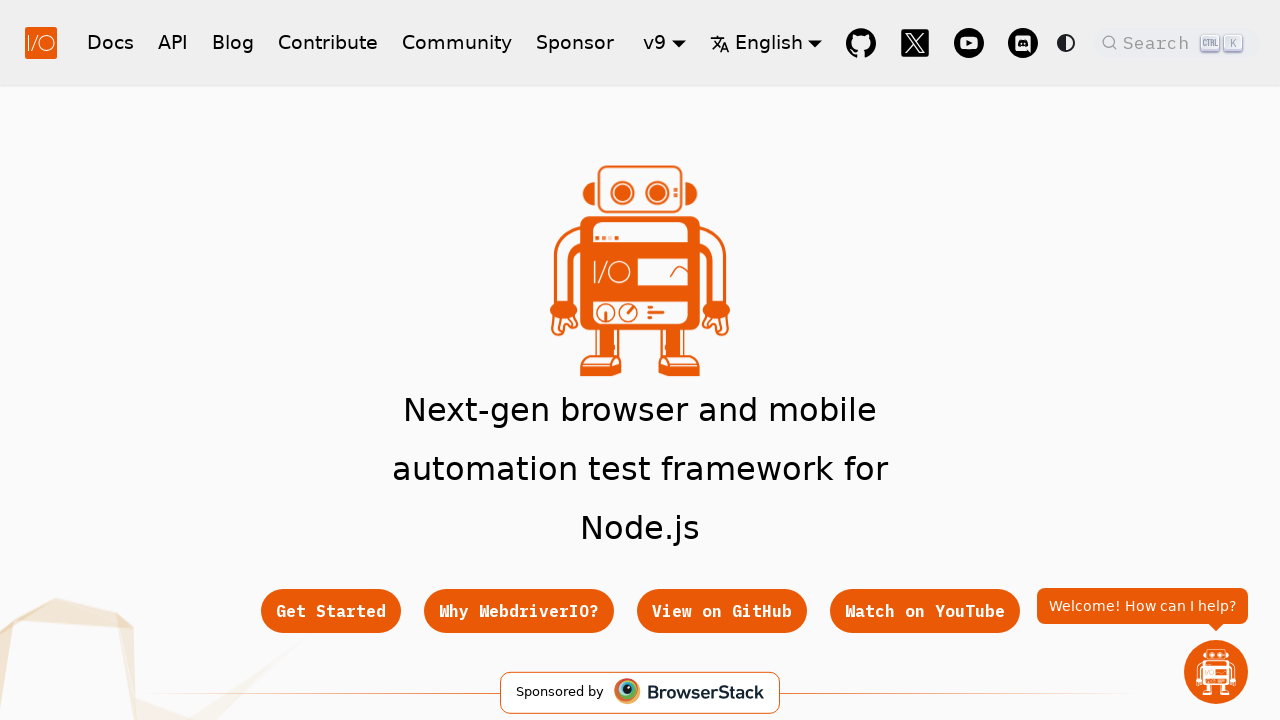

Located Getting Started link in footer
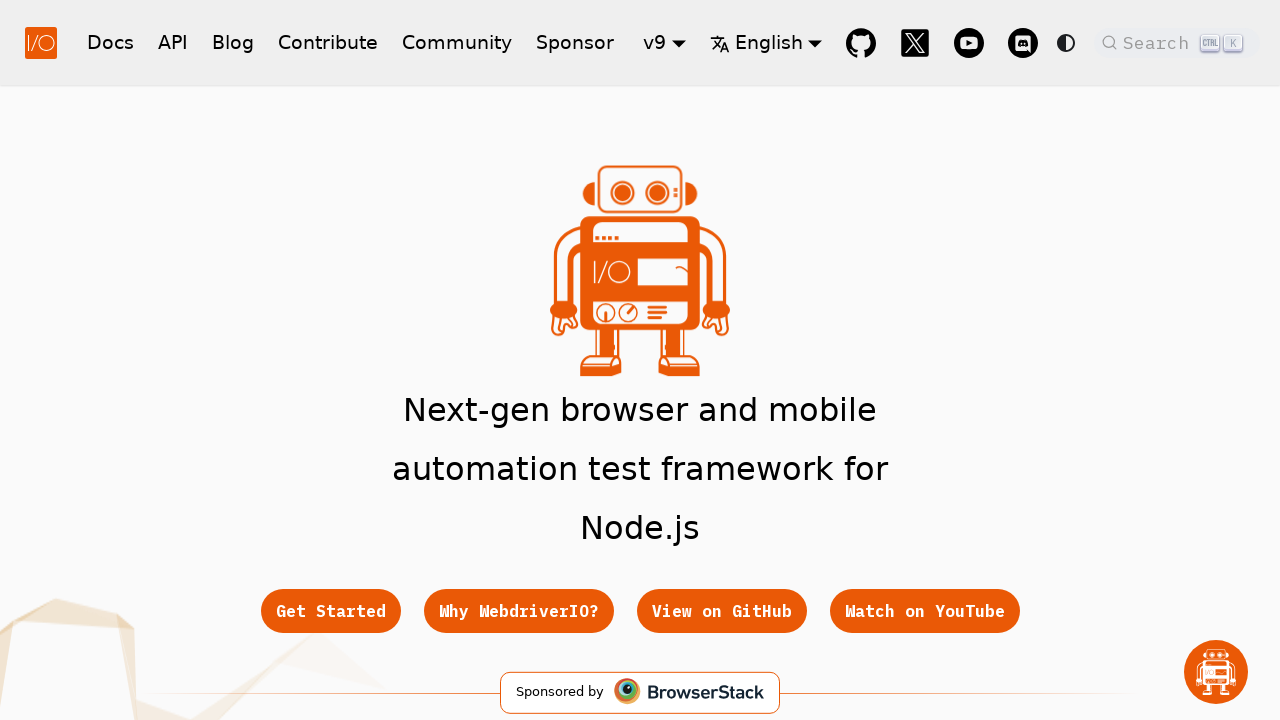

Scrolled to Getting Started link in footer section
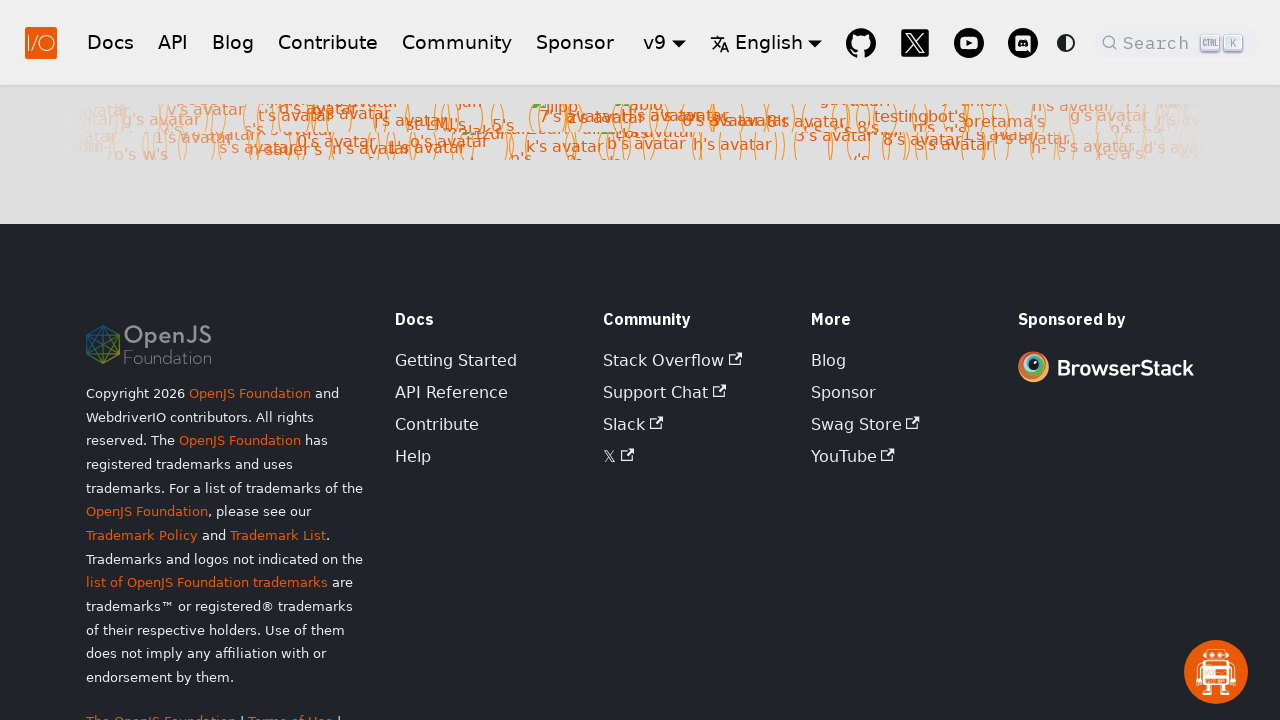

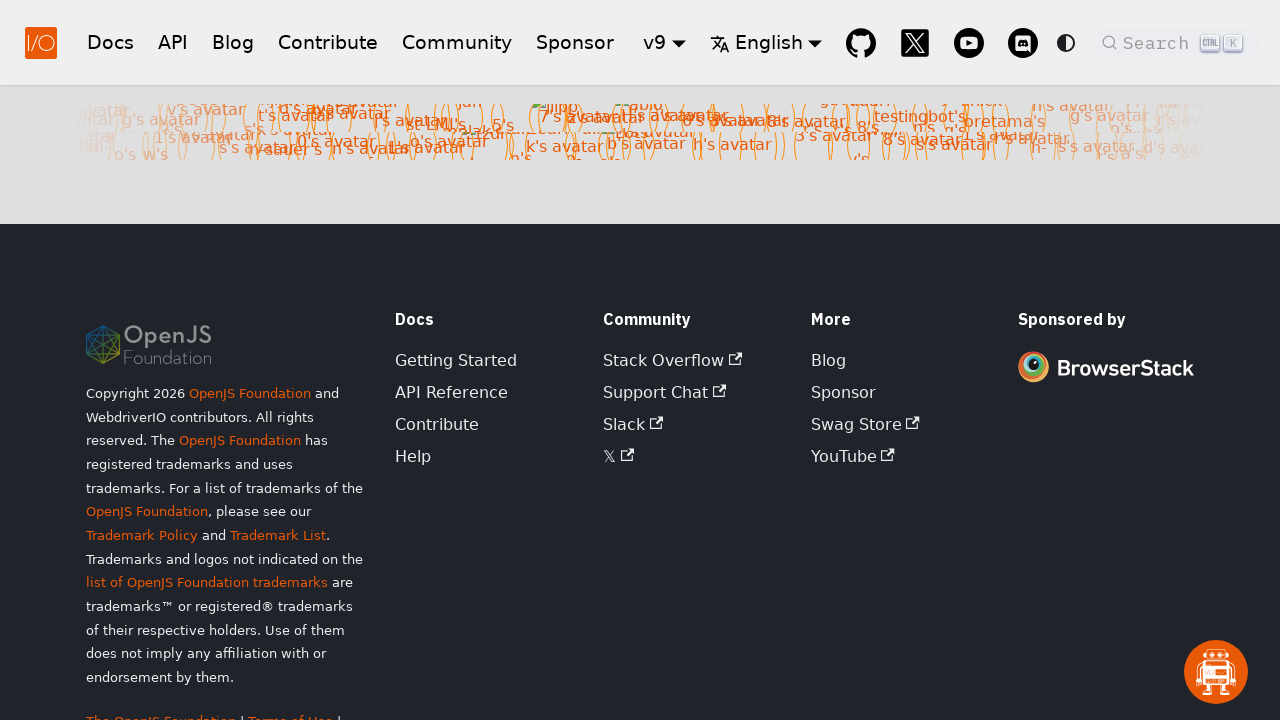